Tests page title assertion on OrangeHRM login page

Starting URL: https://opensource-demo.orangehrmlive.com/web/index.php/auth/login

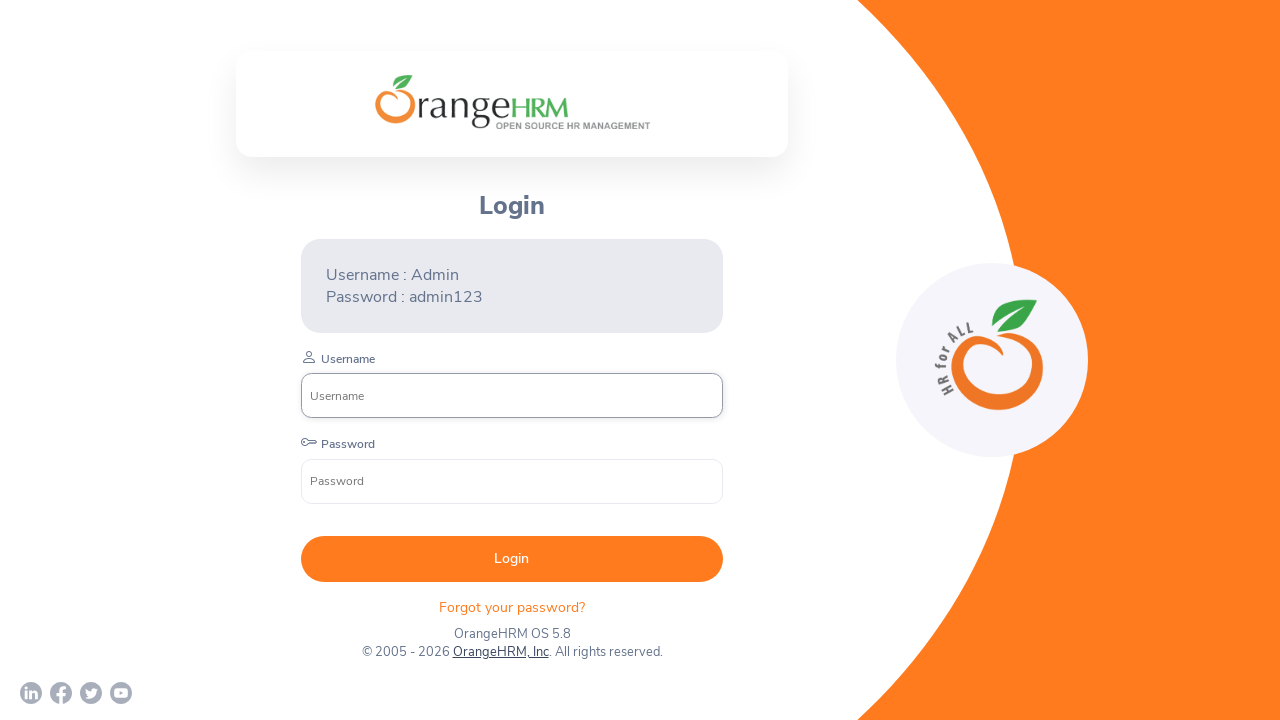

Verified page title equals 'OrangeHRM'
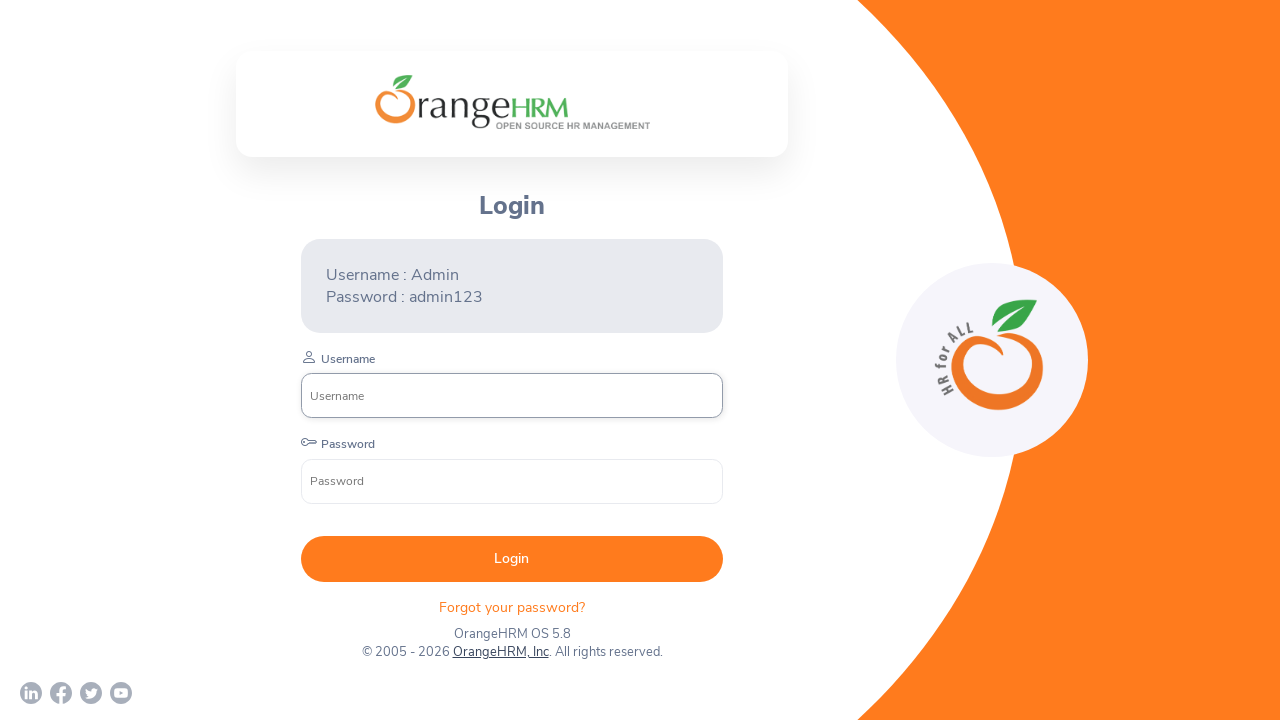

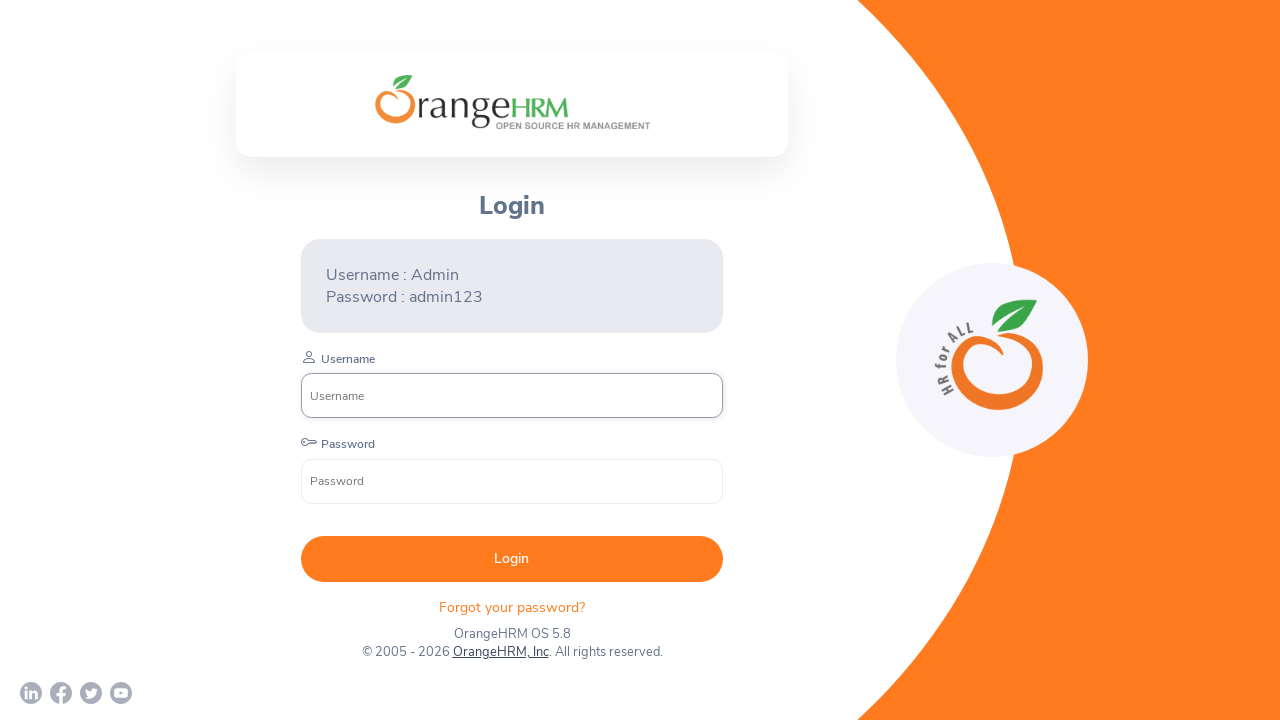